Verifies that the company branding logo is displayed on the login page

Starting URL: https://opensource-demo.orangehrmlive.com/web/index.php/auth/login

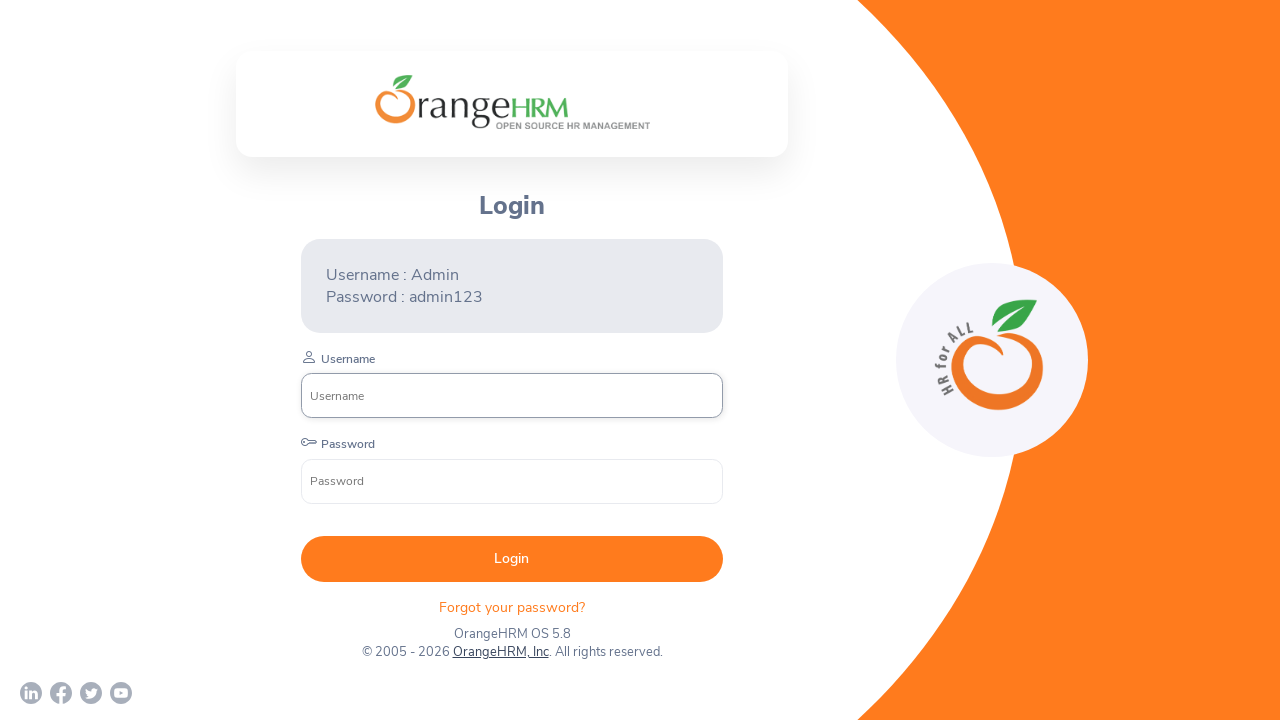

Waited for company branding logo element to appear on login page
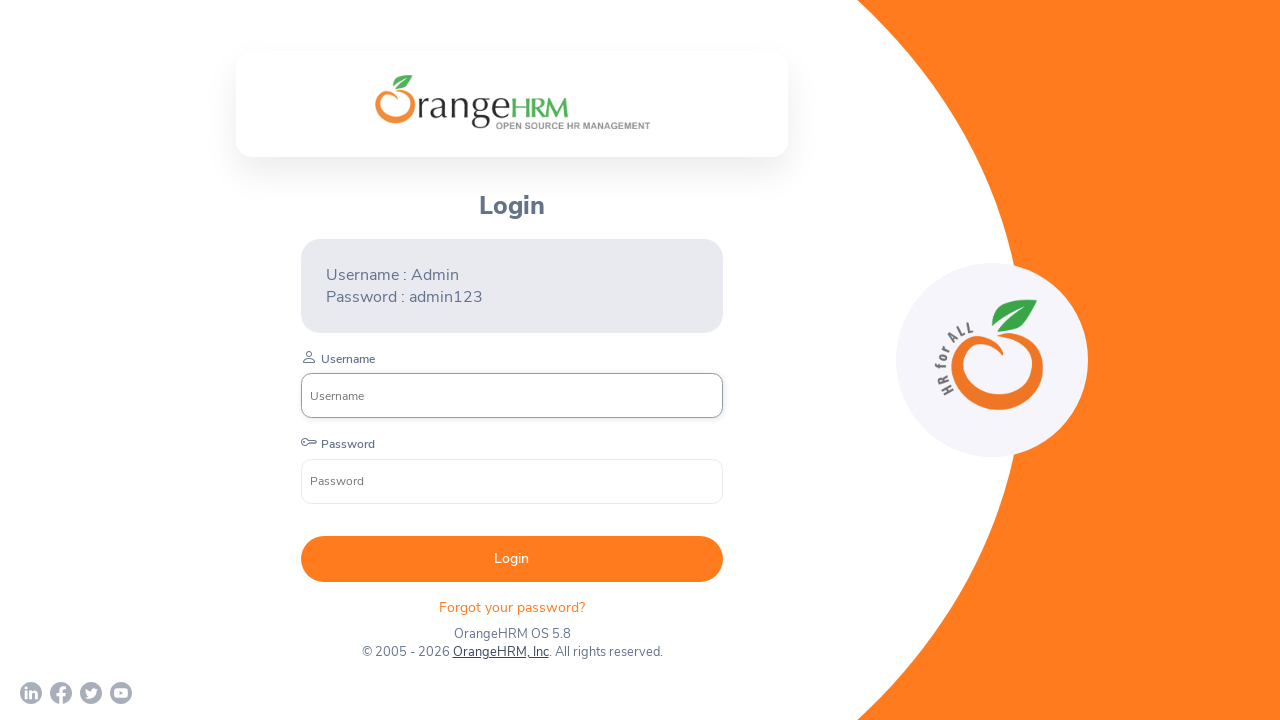

Checked visibility of company branding logo
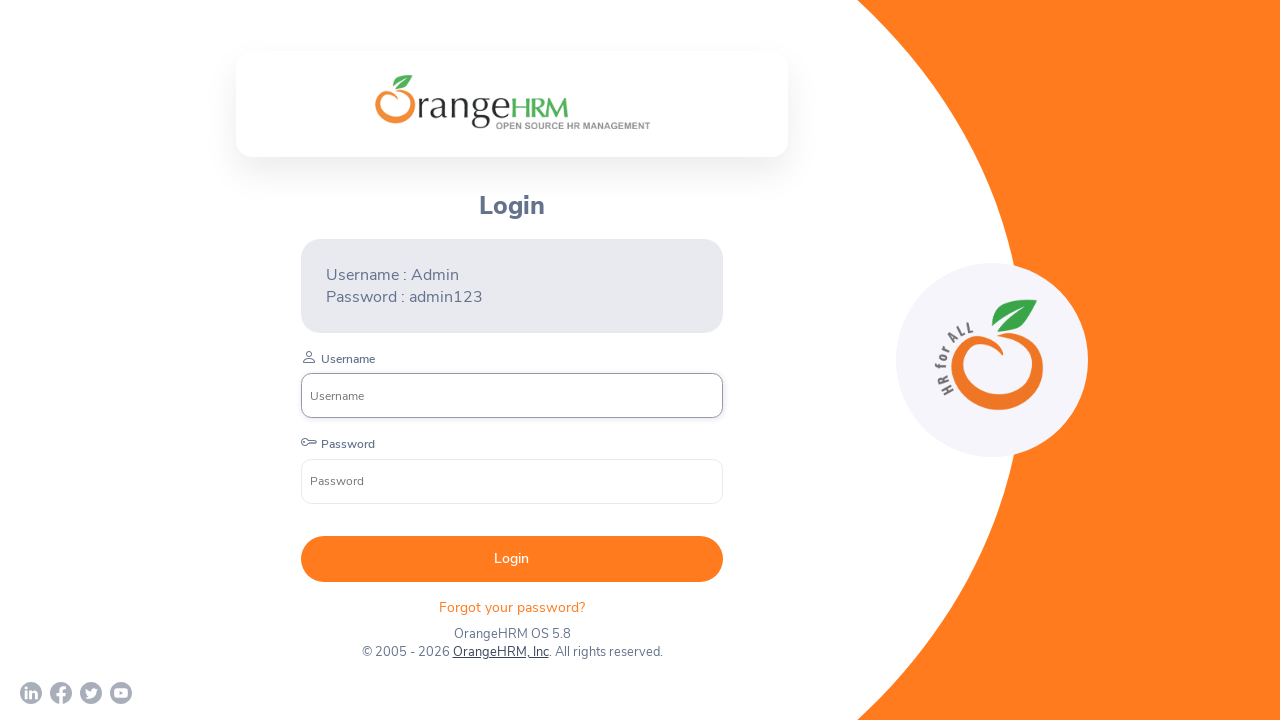

Asserted that company branding logo is visible on login page
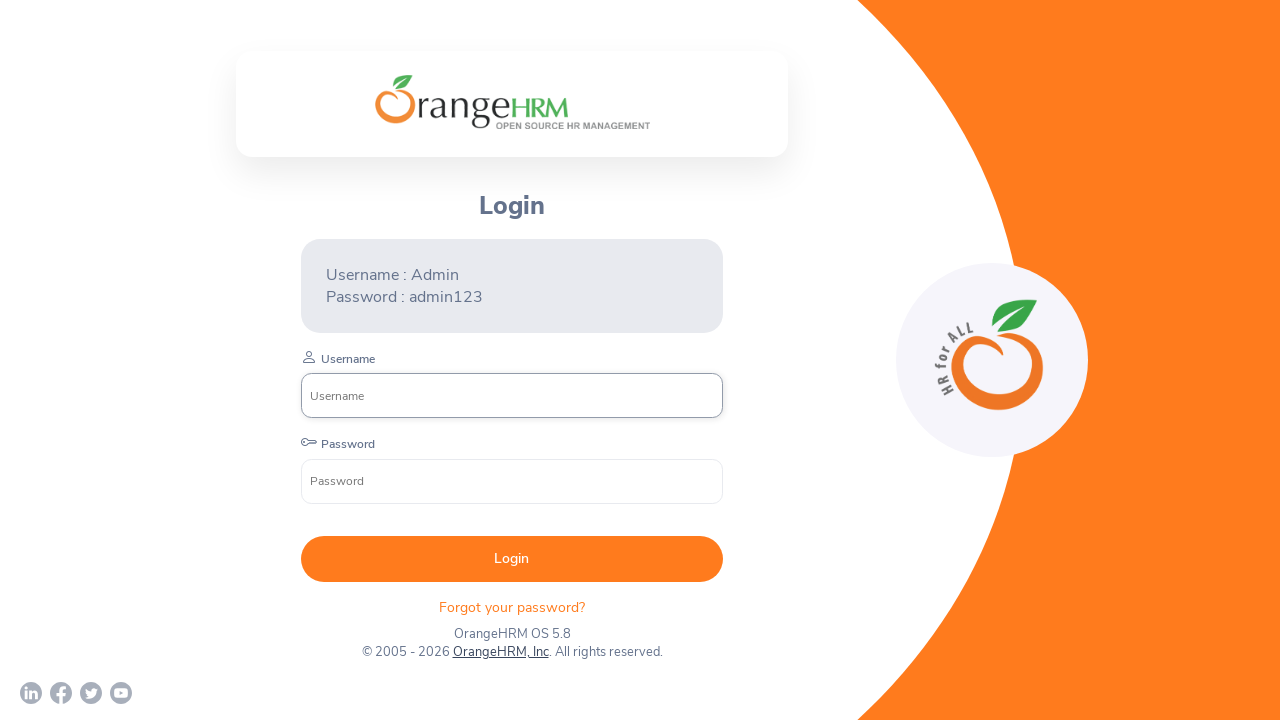

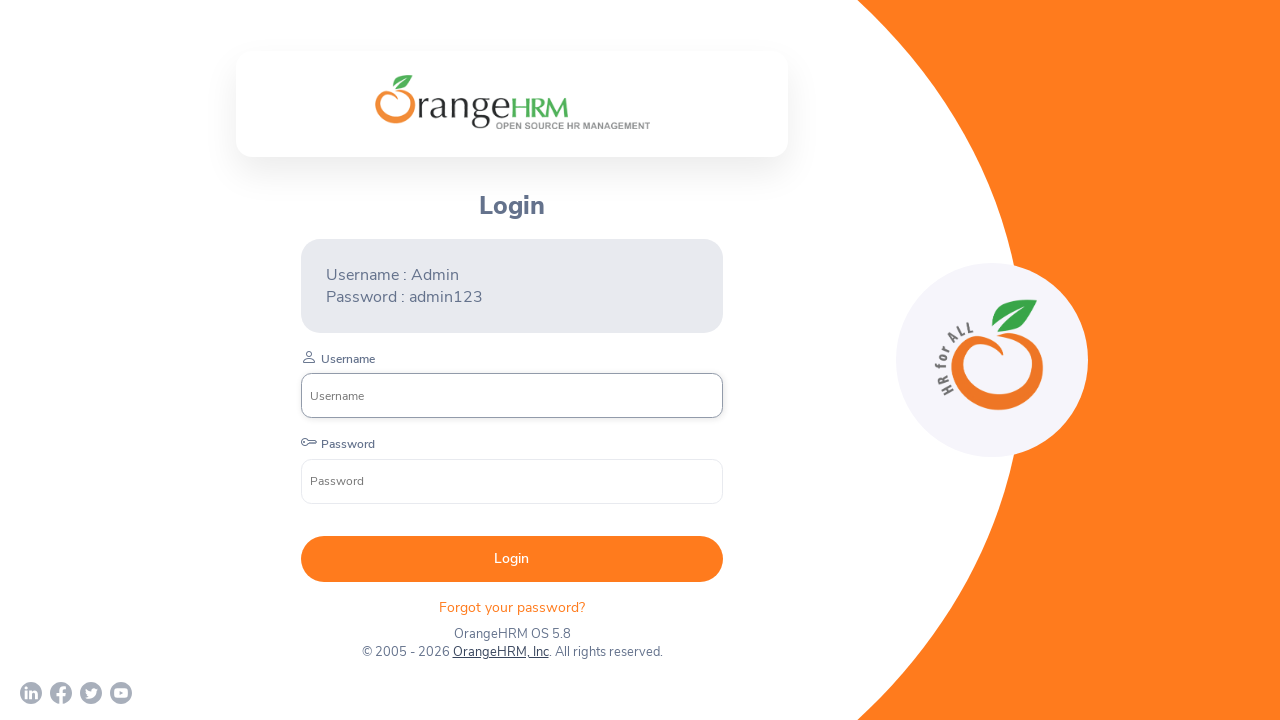